Tests drag and drop reordering functionality by dragging "Item A" and dropping it onto "Item D" to reorder list items

Starting URL: https://mikeplate.github.io/jquery-drag-drop-plugin/example/reorder.html

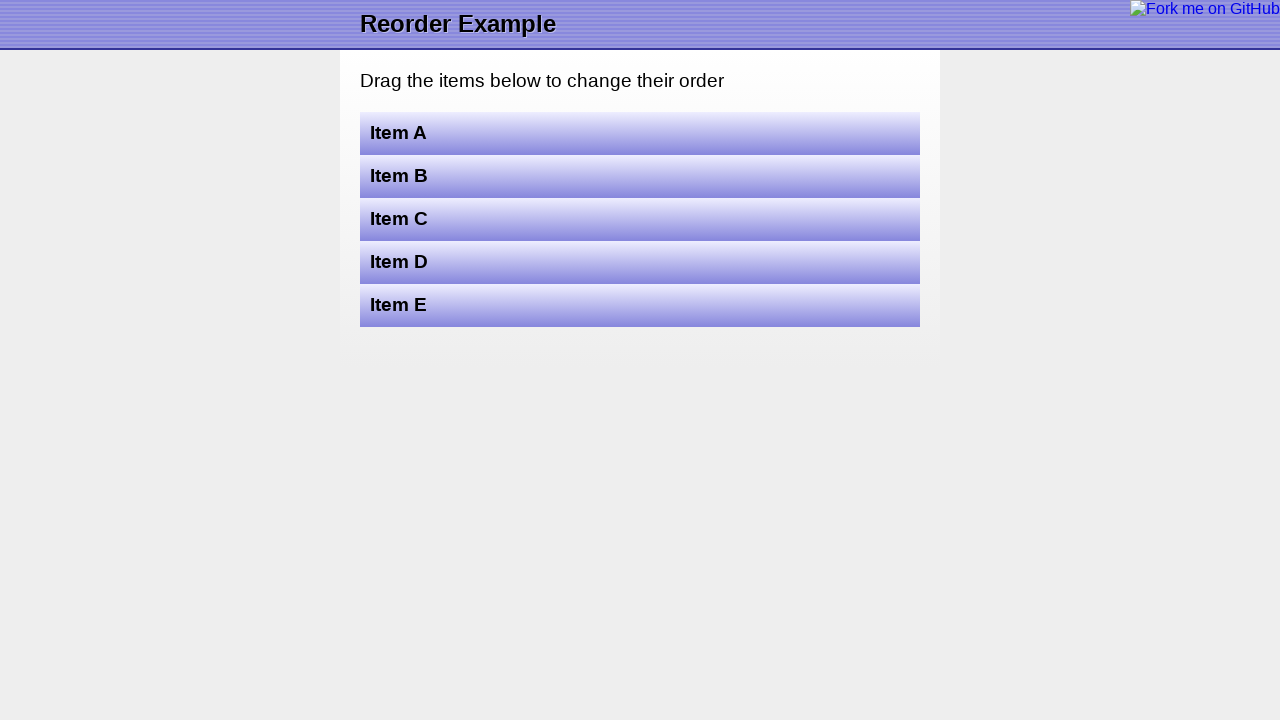

Waited for 'Item A' list item to be visible
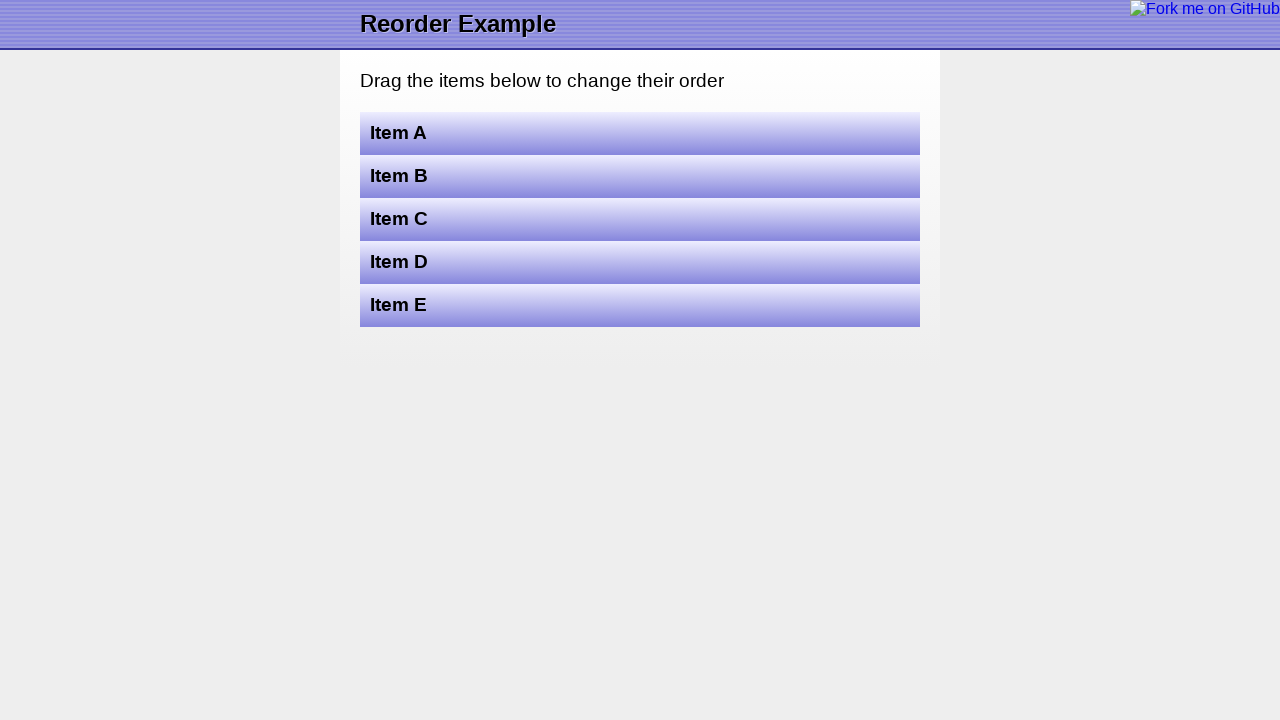

Located 'Item A' element for dragging
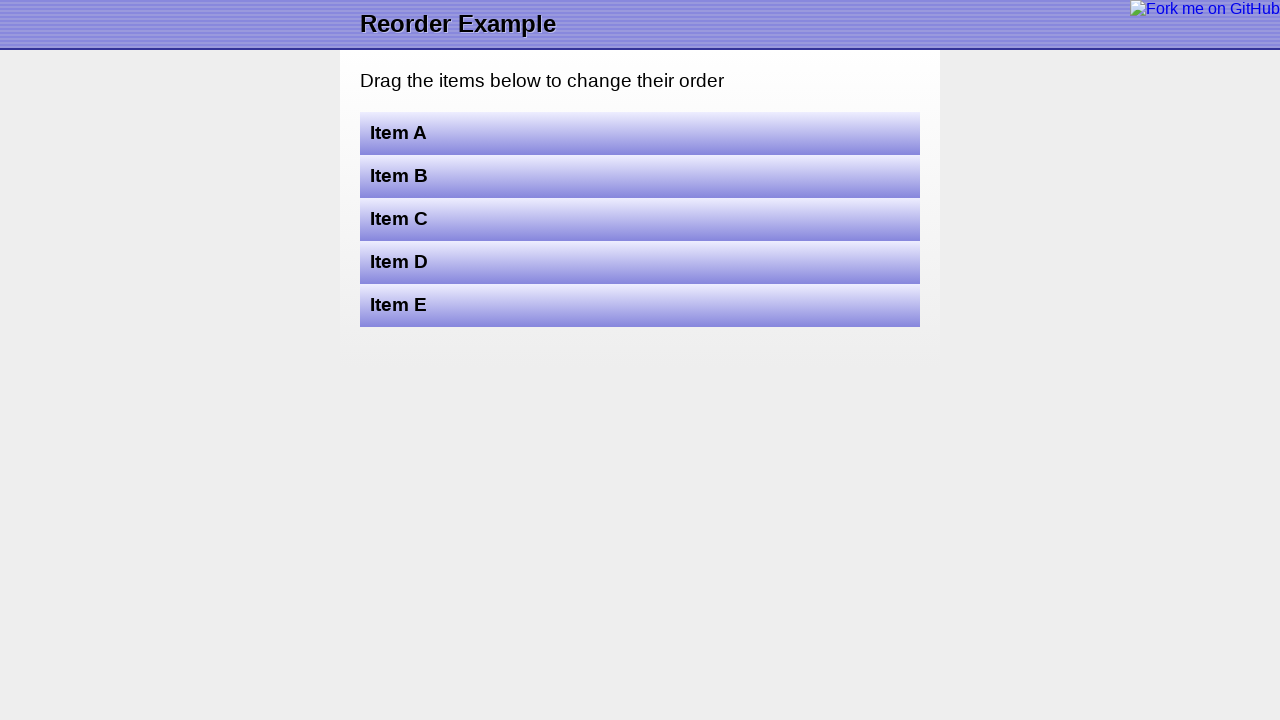

Located 'Item D' element as drop target
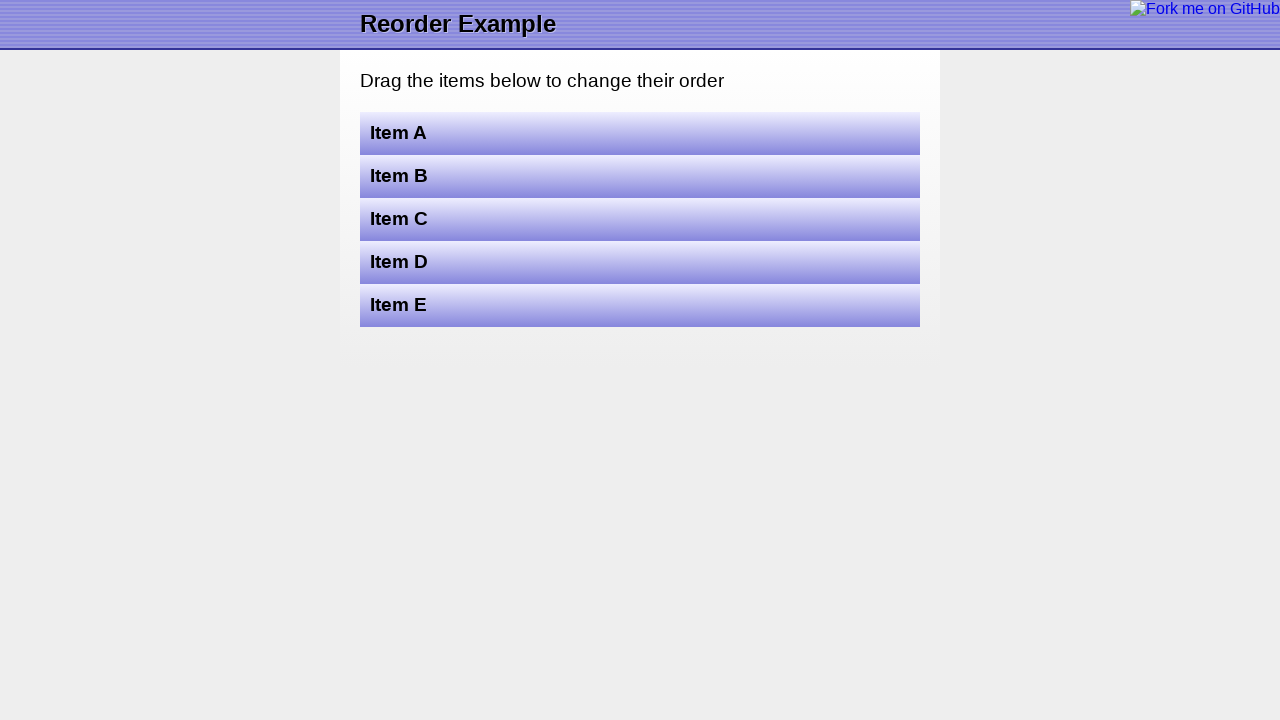

Dragged 'Item A' and dropped it onto 'Item D' to reorder list items at (640, 262)
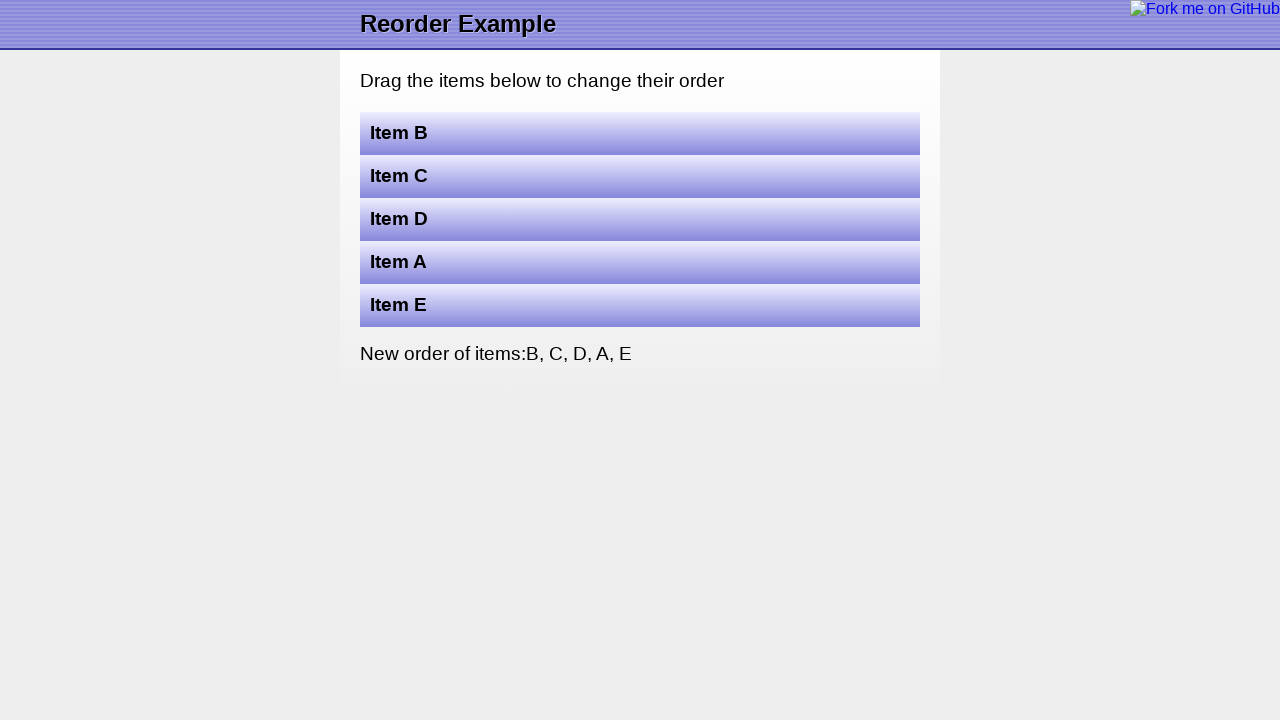

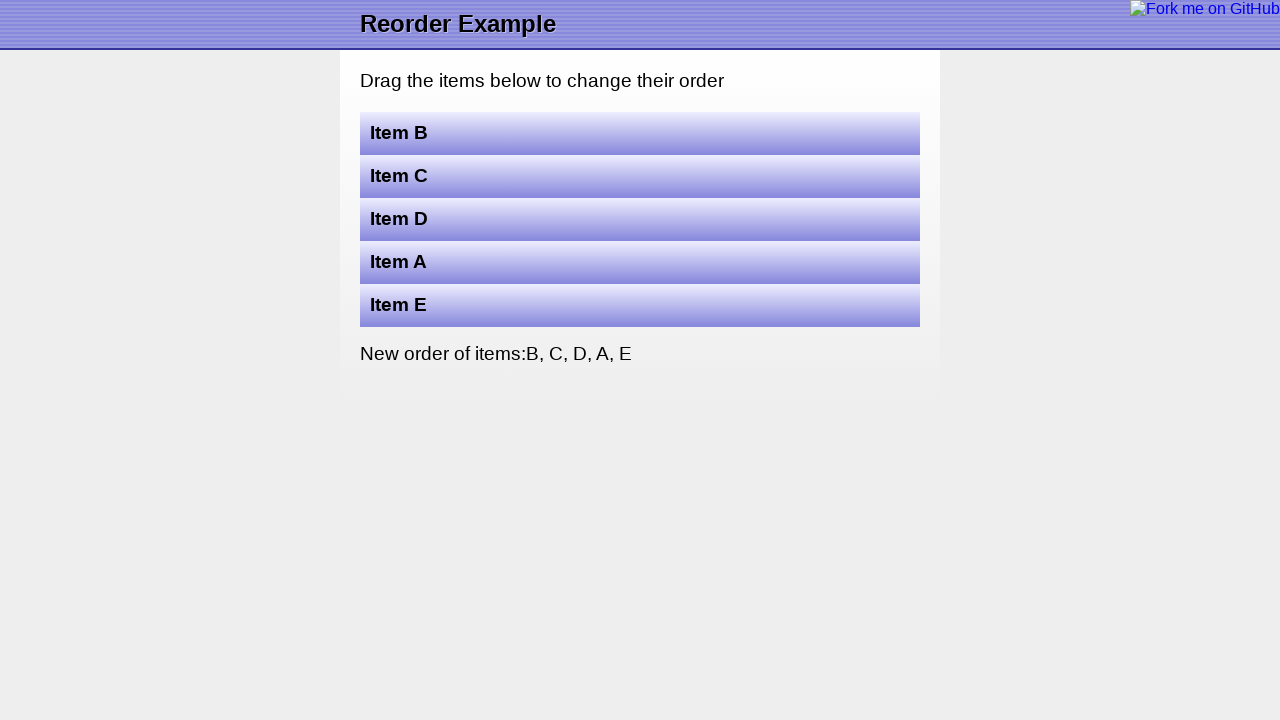